Tests focus behavior on an input element by clicking it, clicking away to the body, and then clicking the input again

Starting URL: http://juliemr.github.io/webdriver-bugs/indexwangular.html

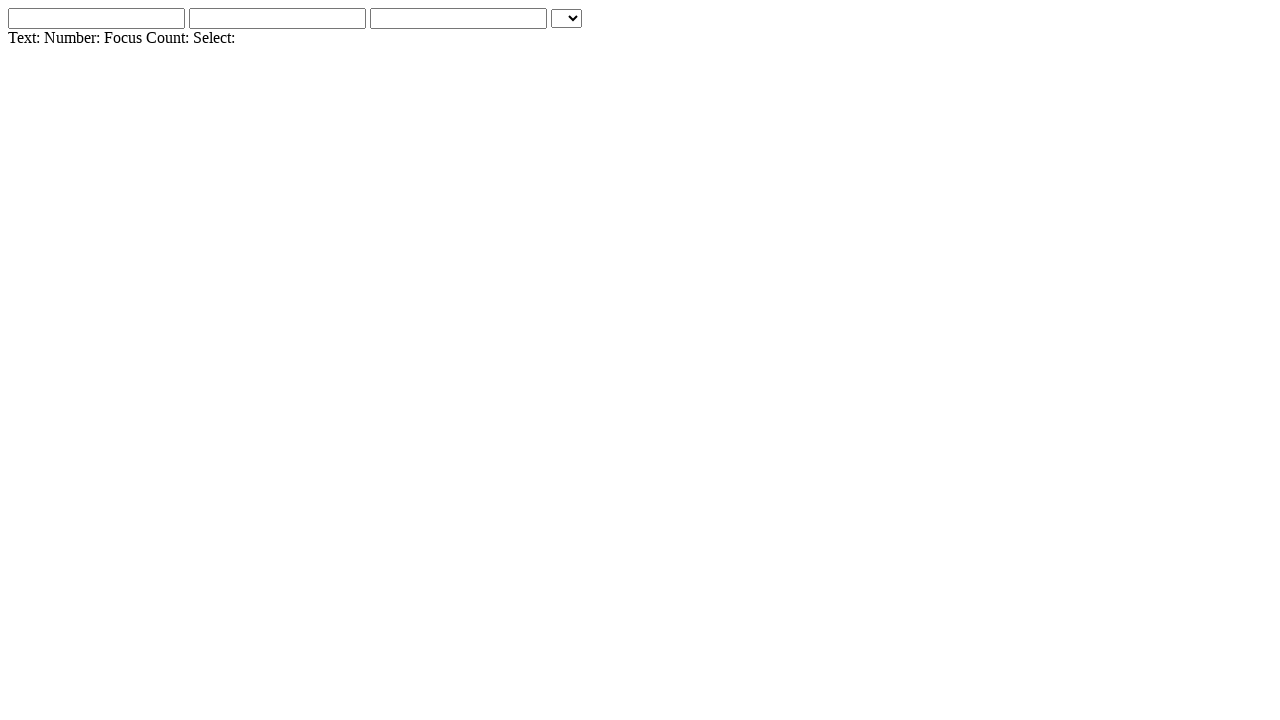

Navigated to webdriver-bugs test page
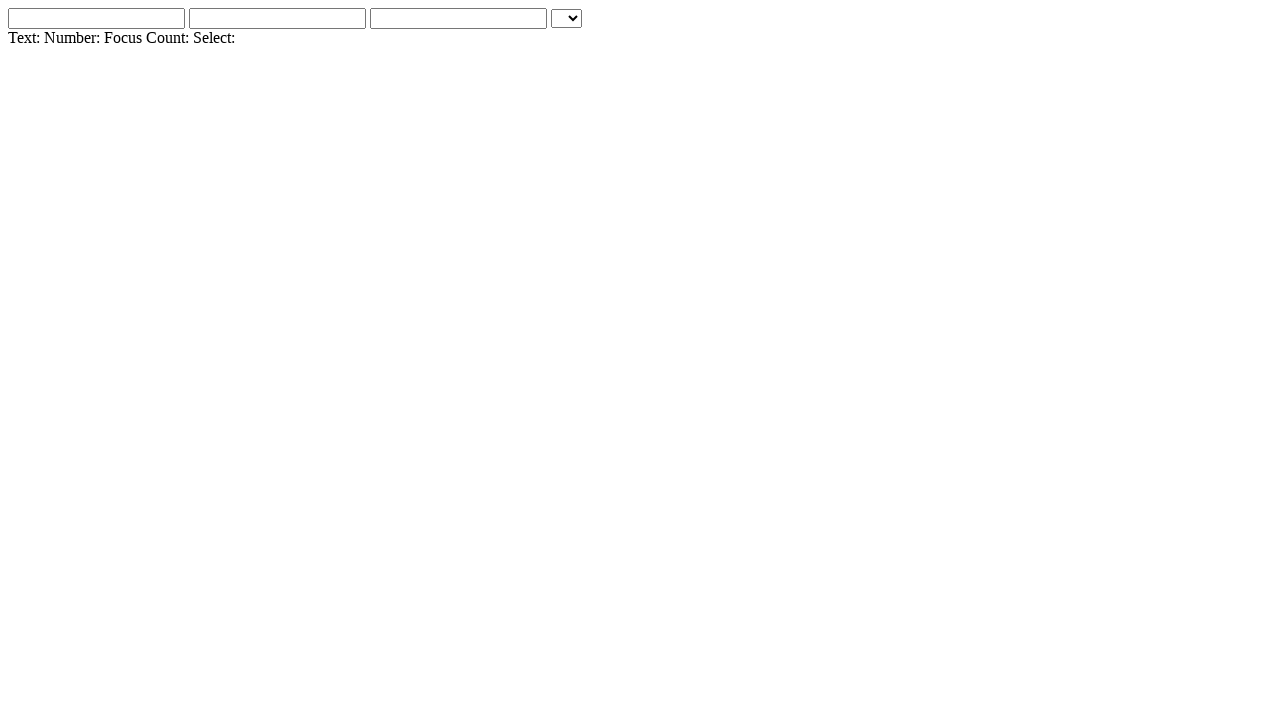

Clicked on onfocus input element at (458, 18) on #onfocusinput
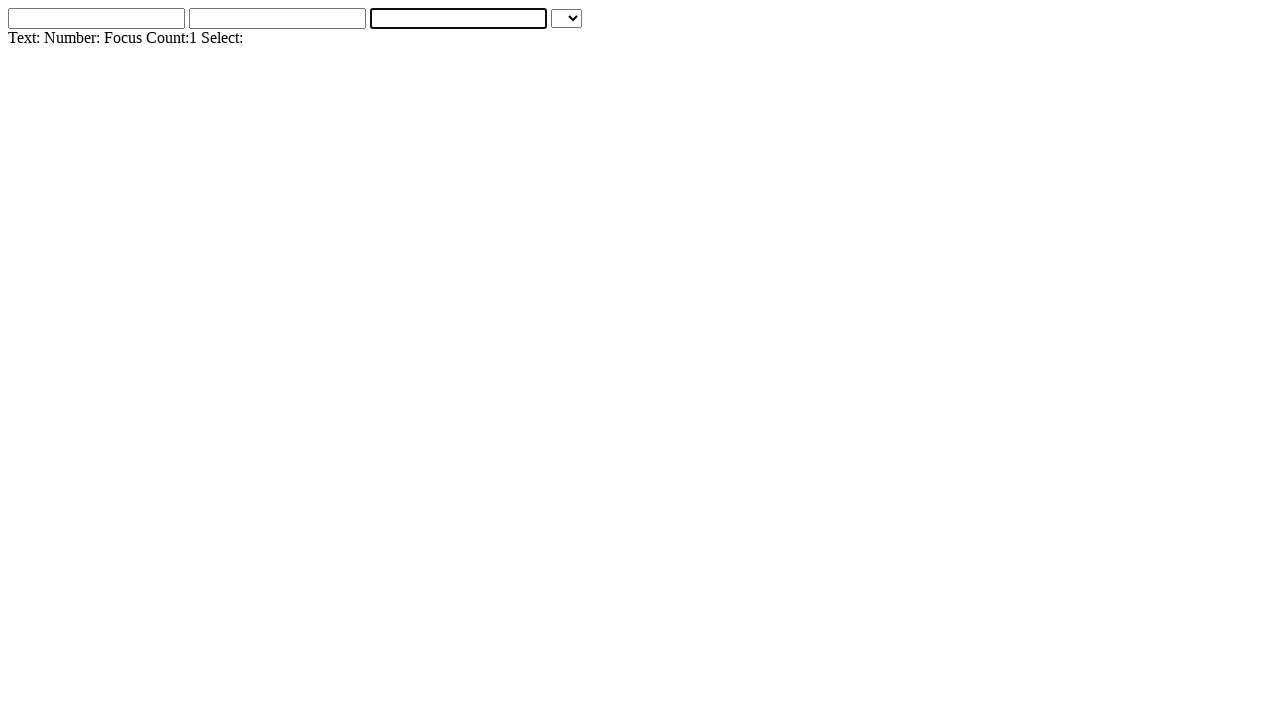

Clicked on body to remove focus from input at (640, 360) on body
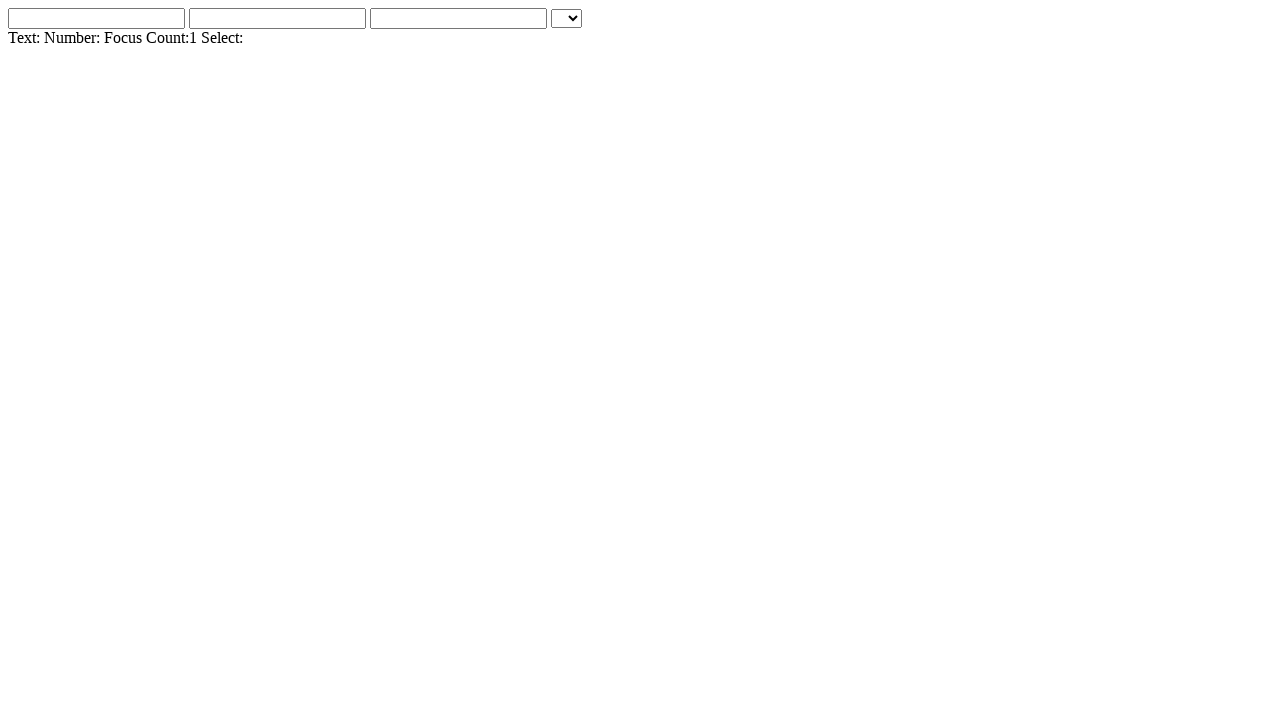

Clicked on onfocus input element again at (458, 18) on #onfocusinput
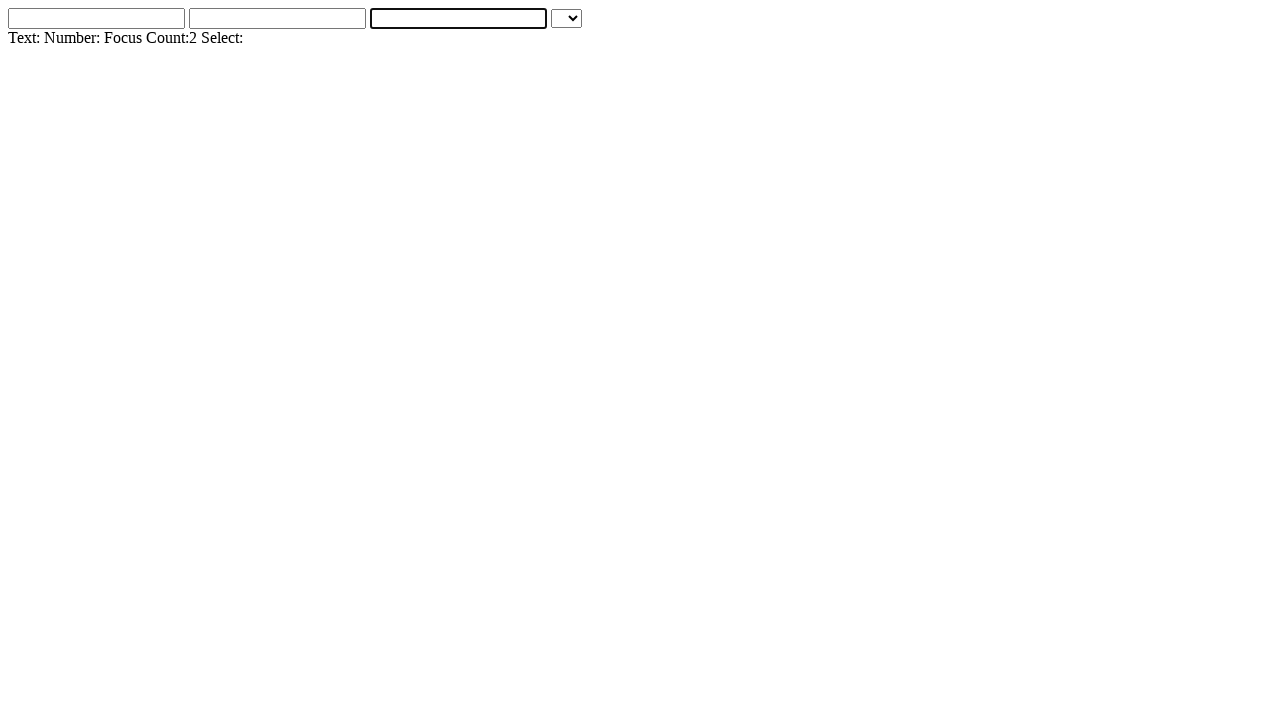

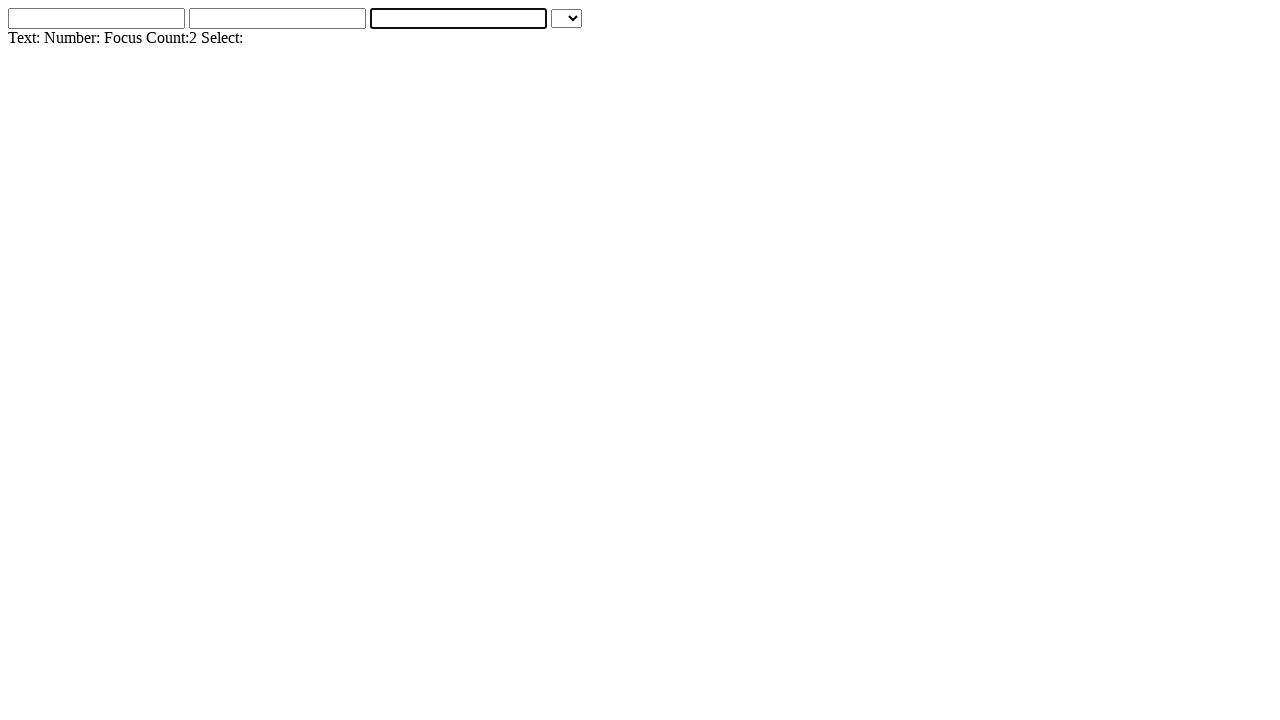